Tests opting out of A/B tests by adding a cookie after visiting the page, then verifying the heading text changes from "A/B Test" to "No A/B Test" after refresh

Starting URL: http://the-internet.herokuapp.com/abtest

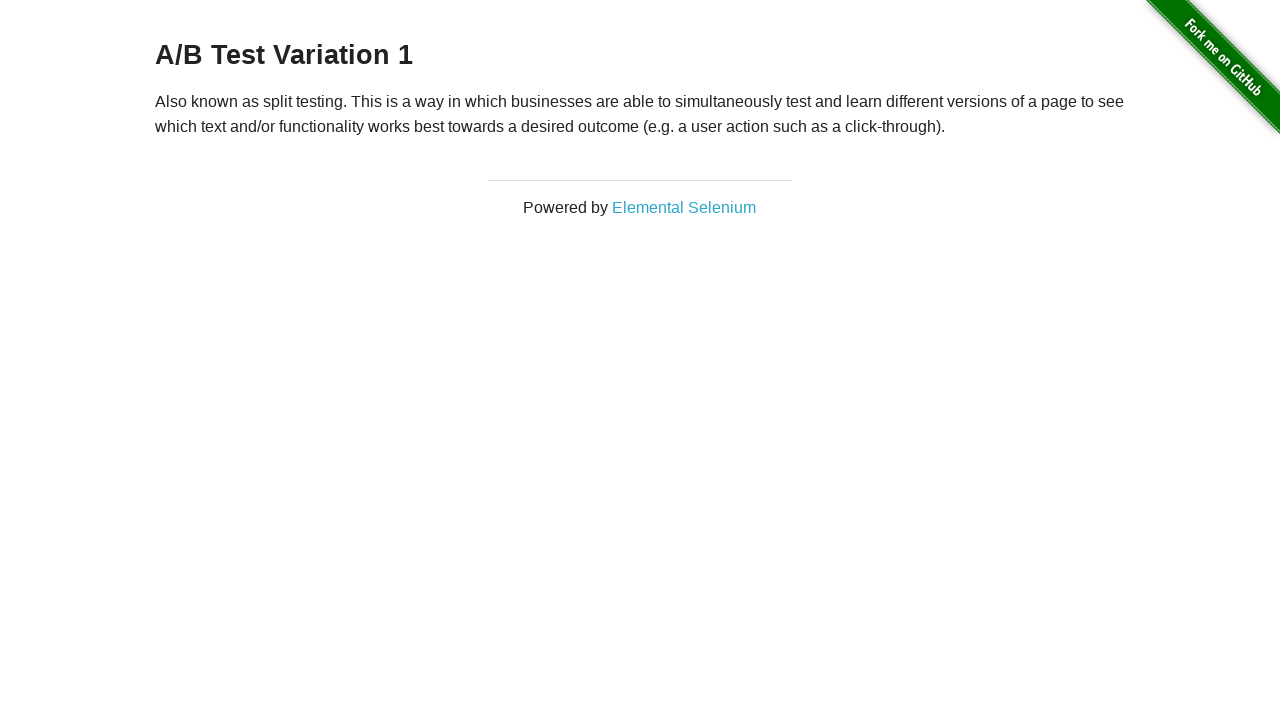

Located h3 heading element
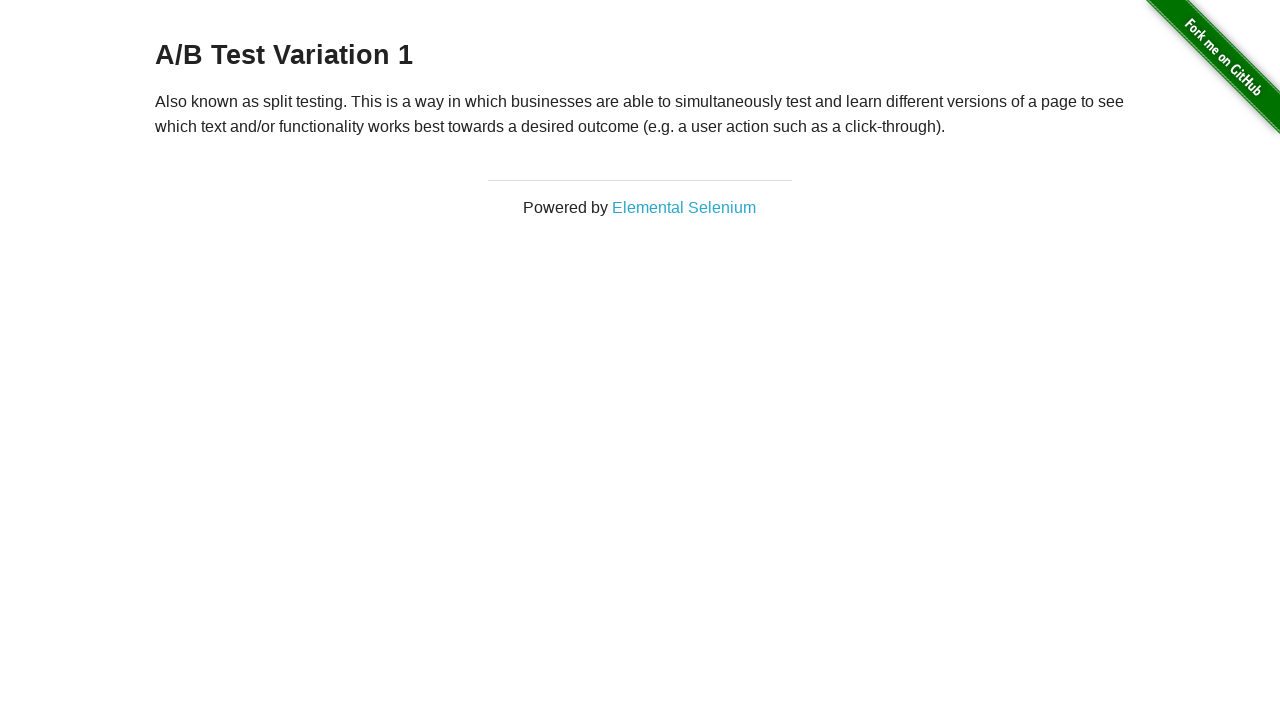

Retrieved heading text: 'A/B Test Variation 1'
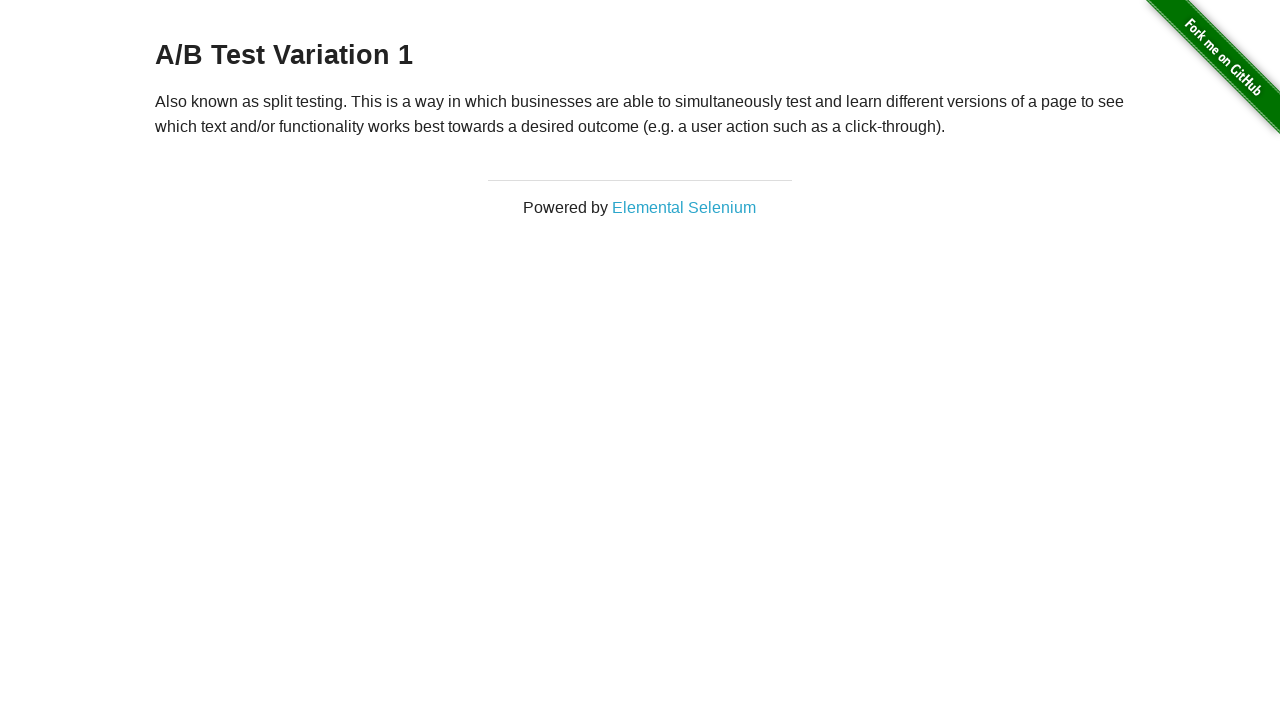

Verified initial heading starts with 'A/B Test'
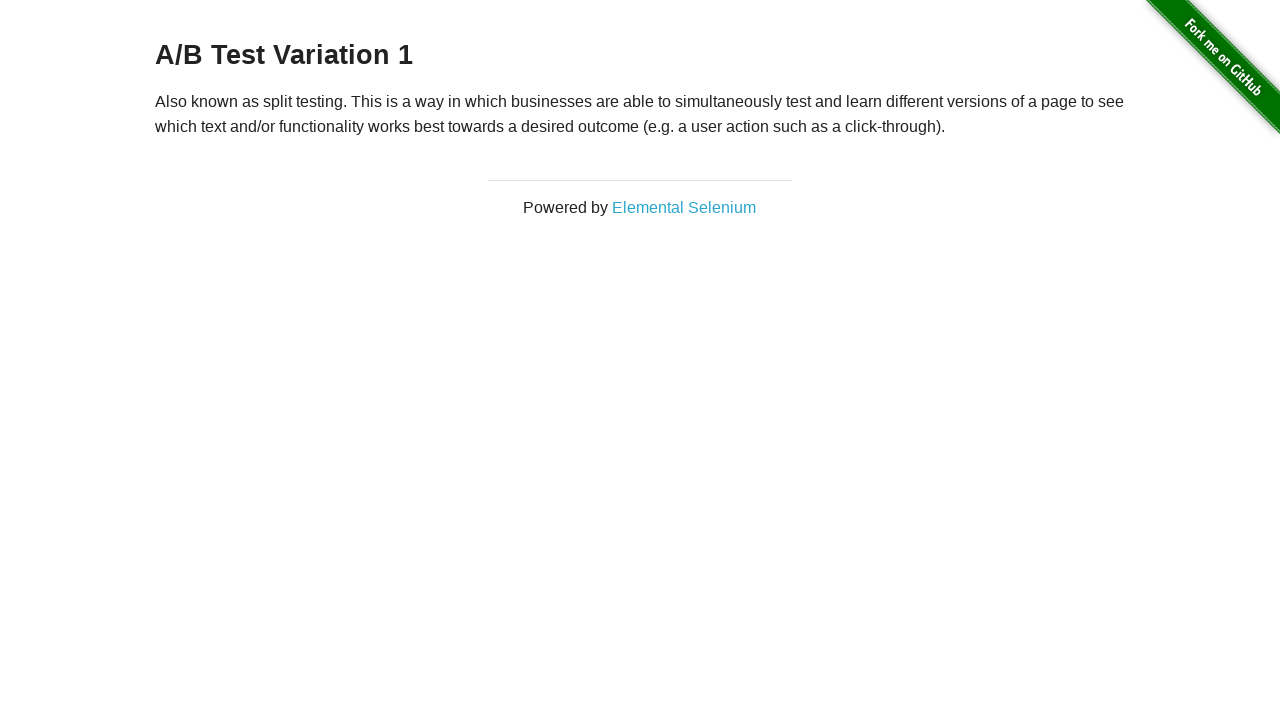

Added optimizelyOptOut cookie with value 'true'
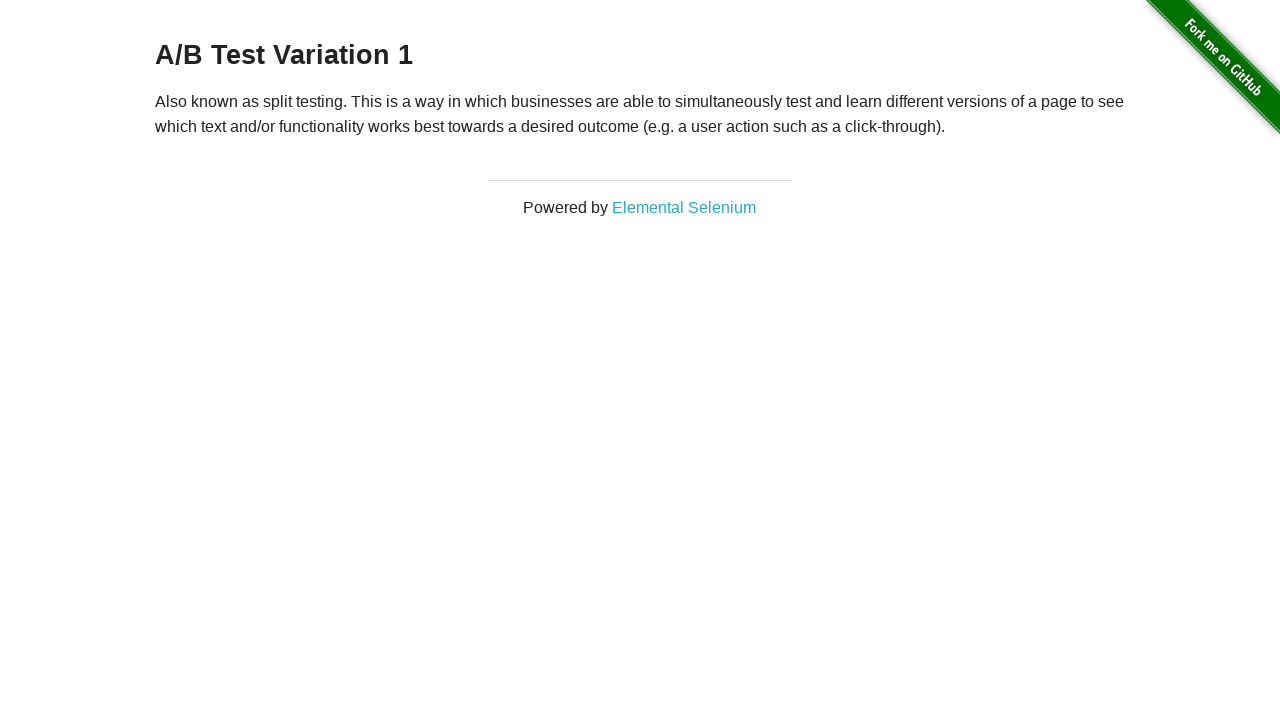

Reloaded page after adding opt-out cookie
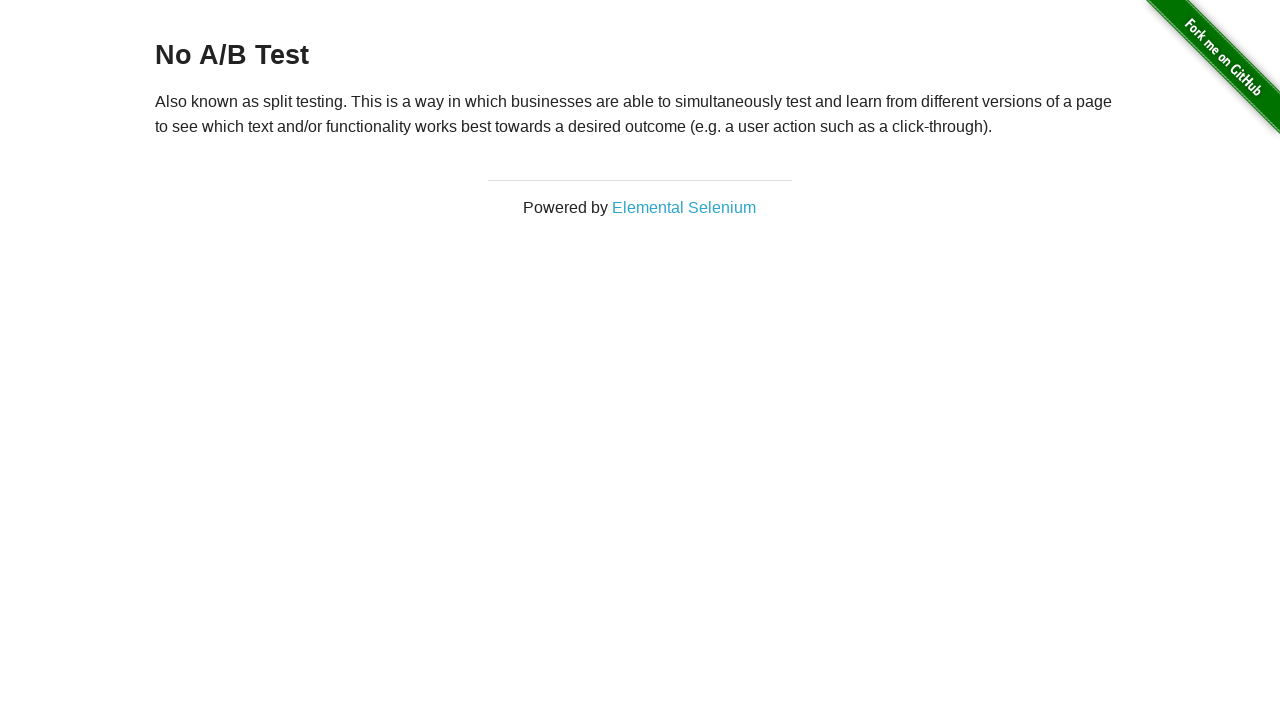

Retrieved heading text after reload: 'No A/B Test'
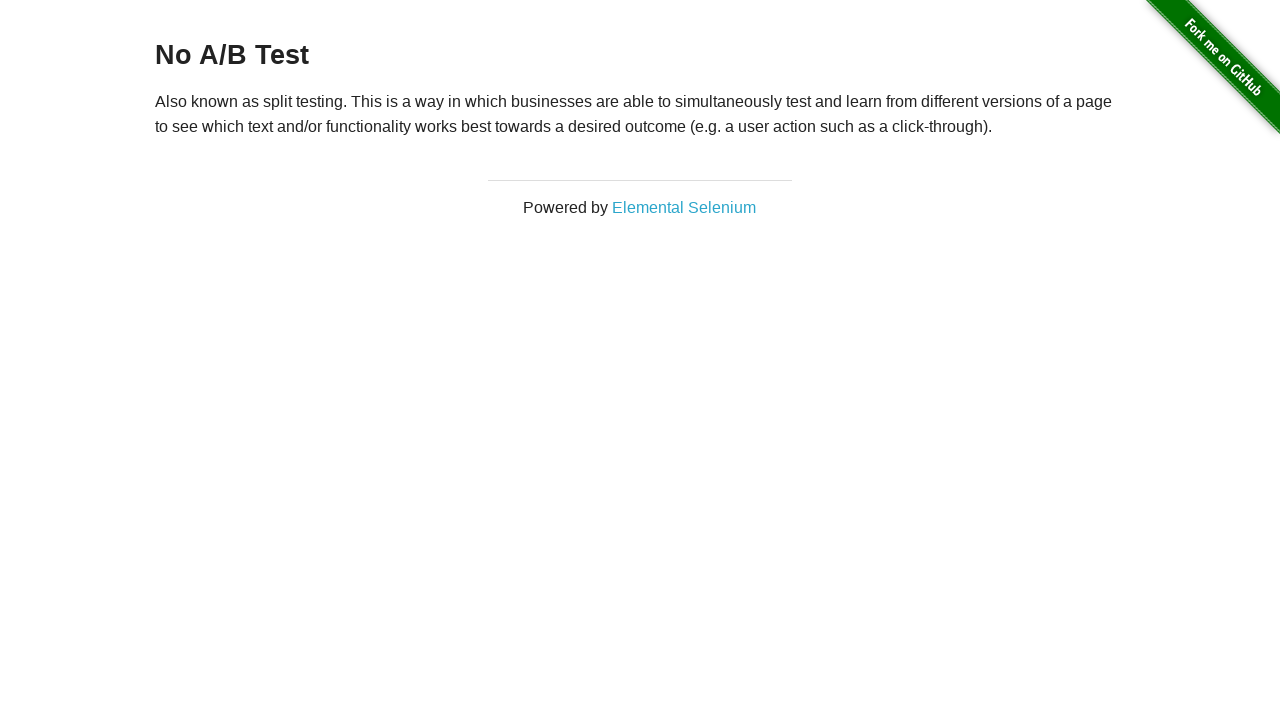

Verified heading now starts with 'No A/B Test' after opt-out
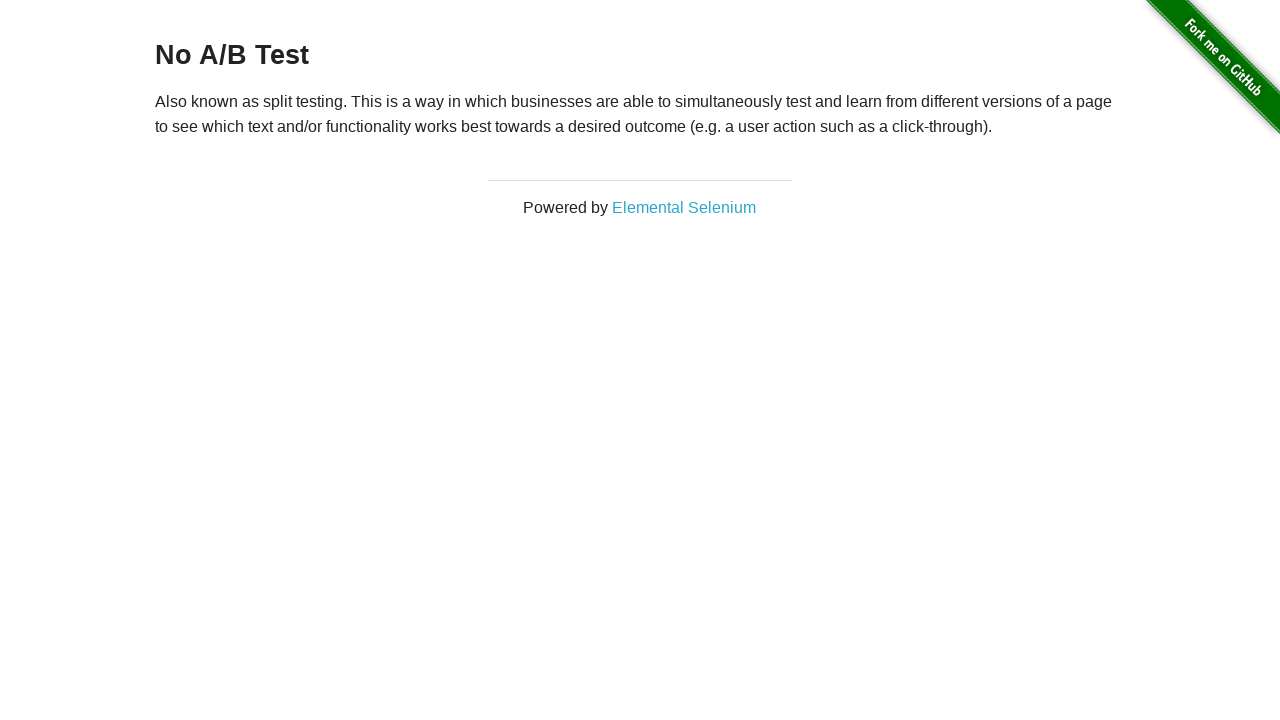

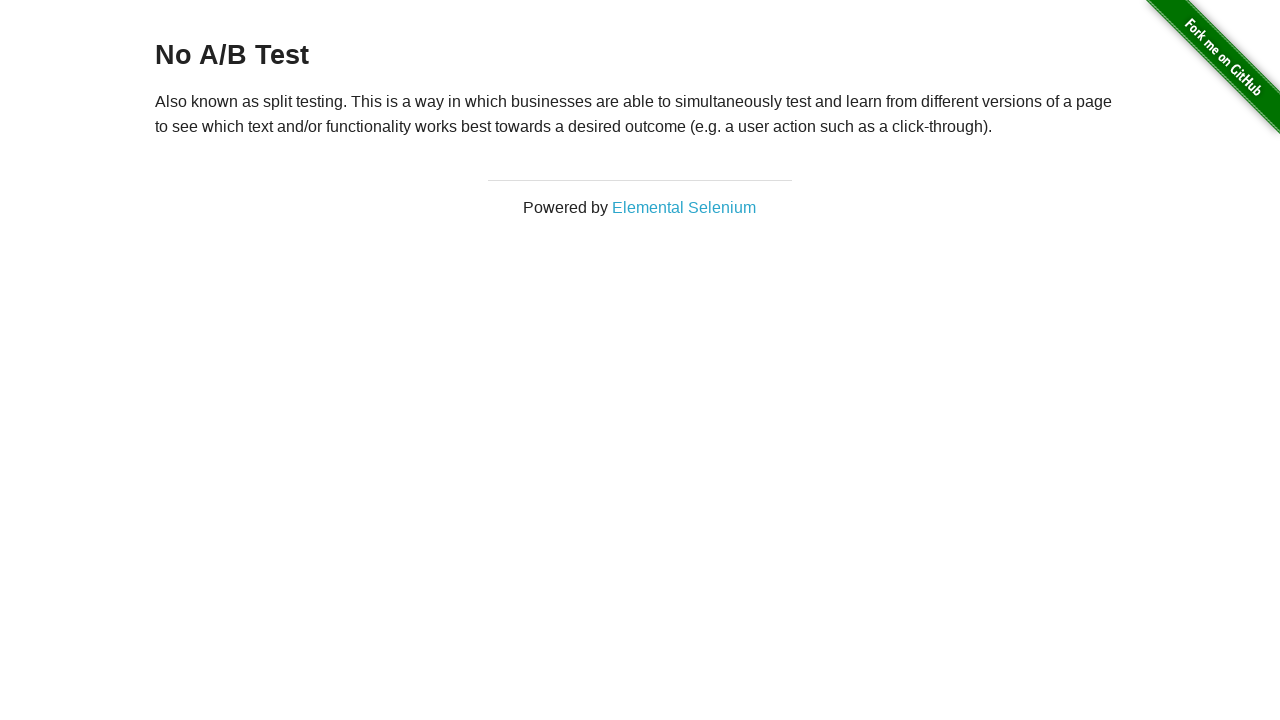